Tests browser window handling by opening new tabs and windows through button clicks and switching between them

Starting URL: https://demoqa.com/browser-windows

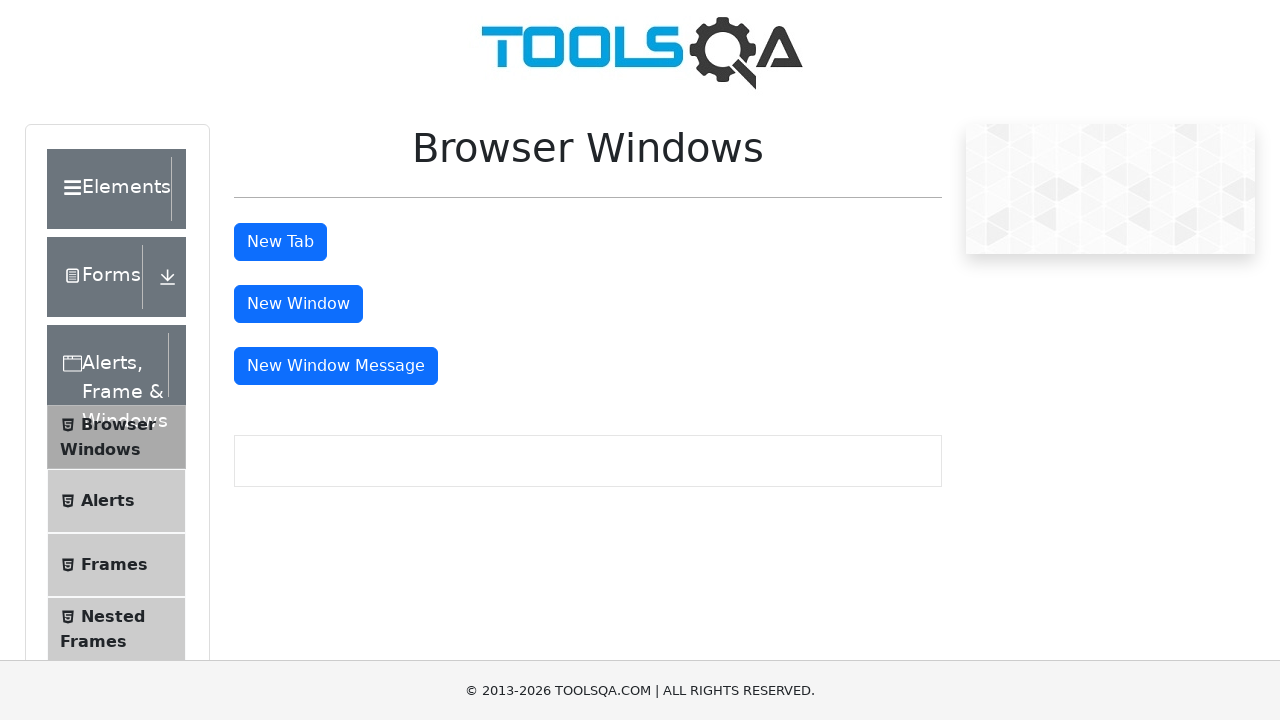

Captured reference to initial page/window
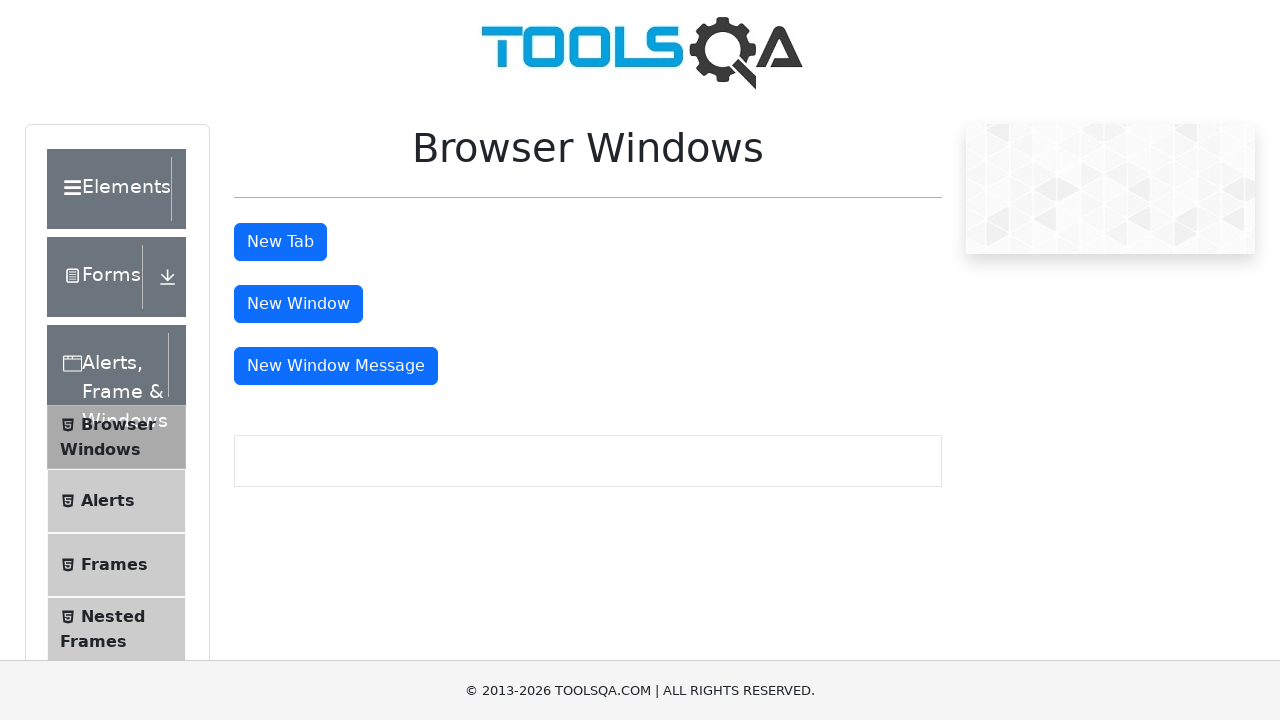

Clicked button to open new tab at (280, 242) on #tabButton
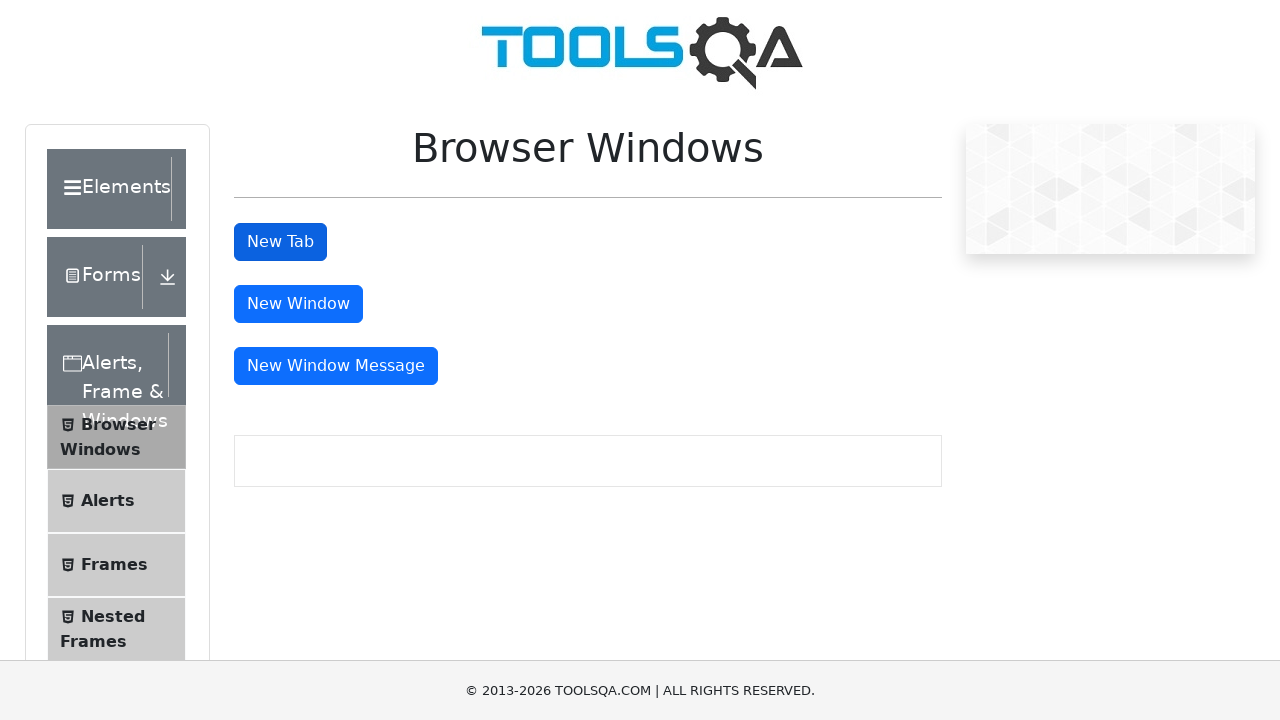

Waited for new tab to open
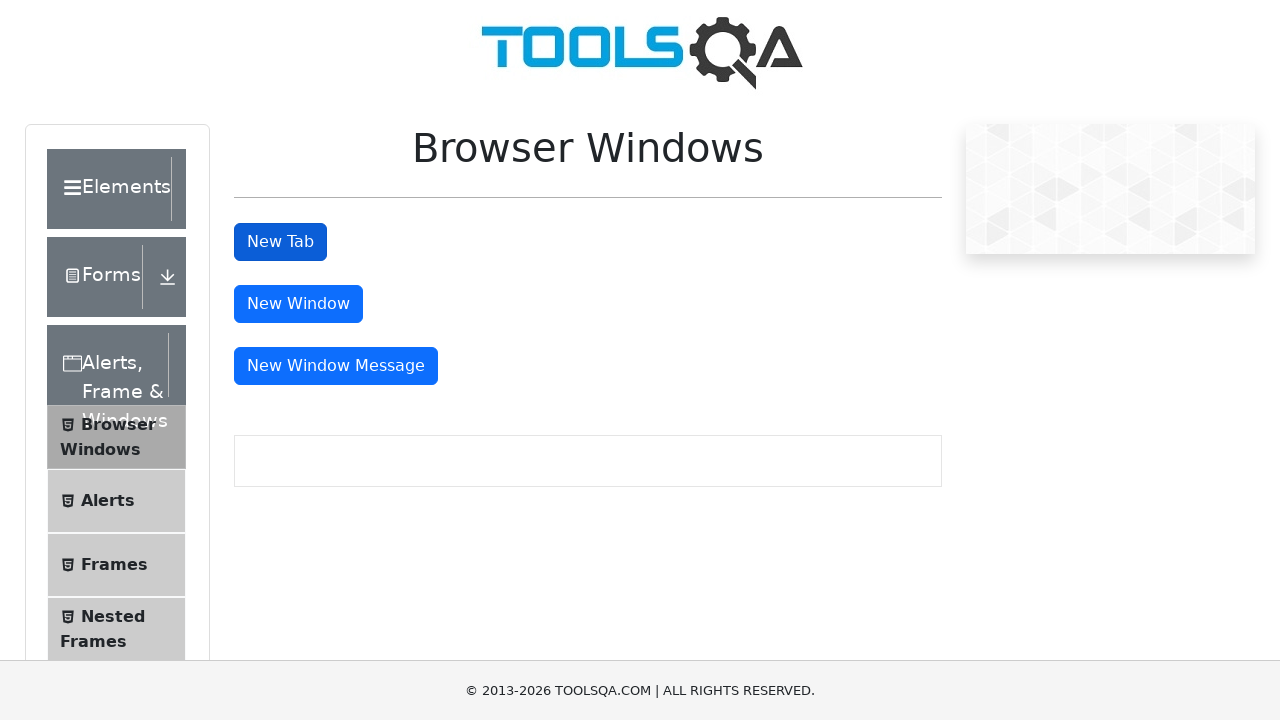

Clicked button to open new window at (298, 304) on #windowButton
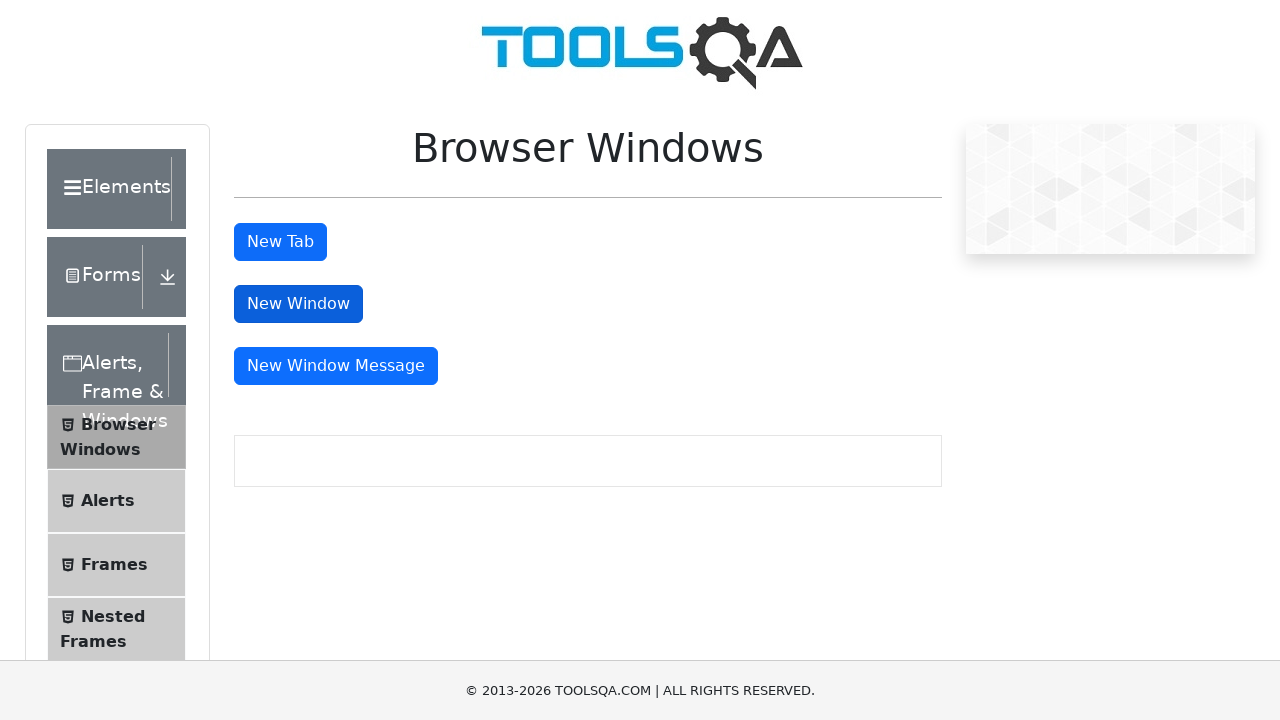

Waited for new window to open
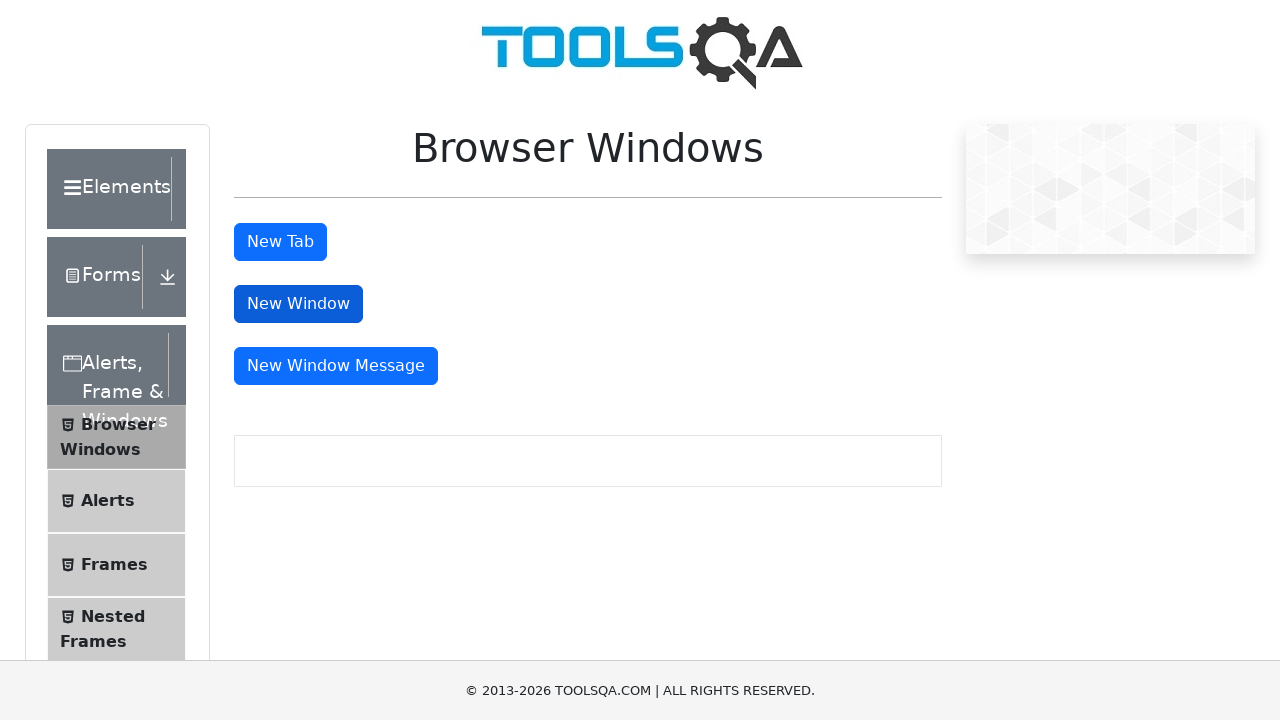

Retrieved all open pages/windows (3 total)
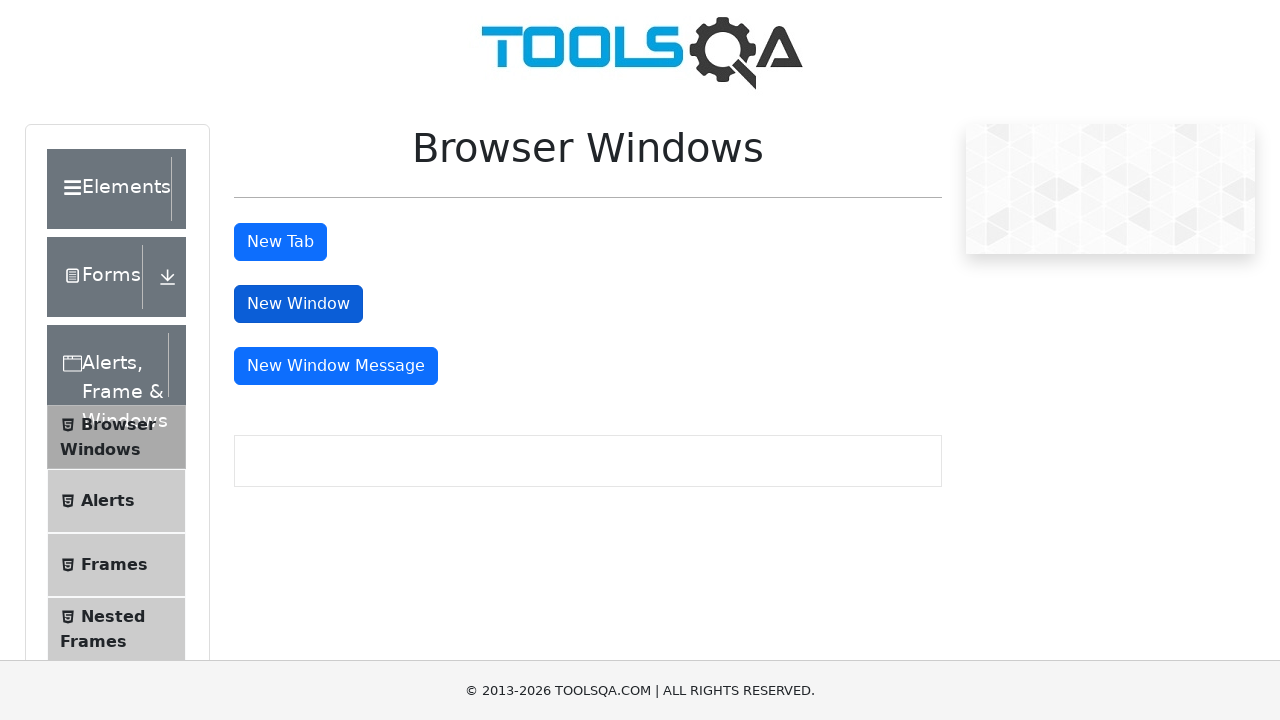

Closed a secondary tab or window
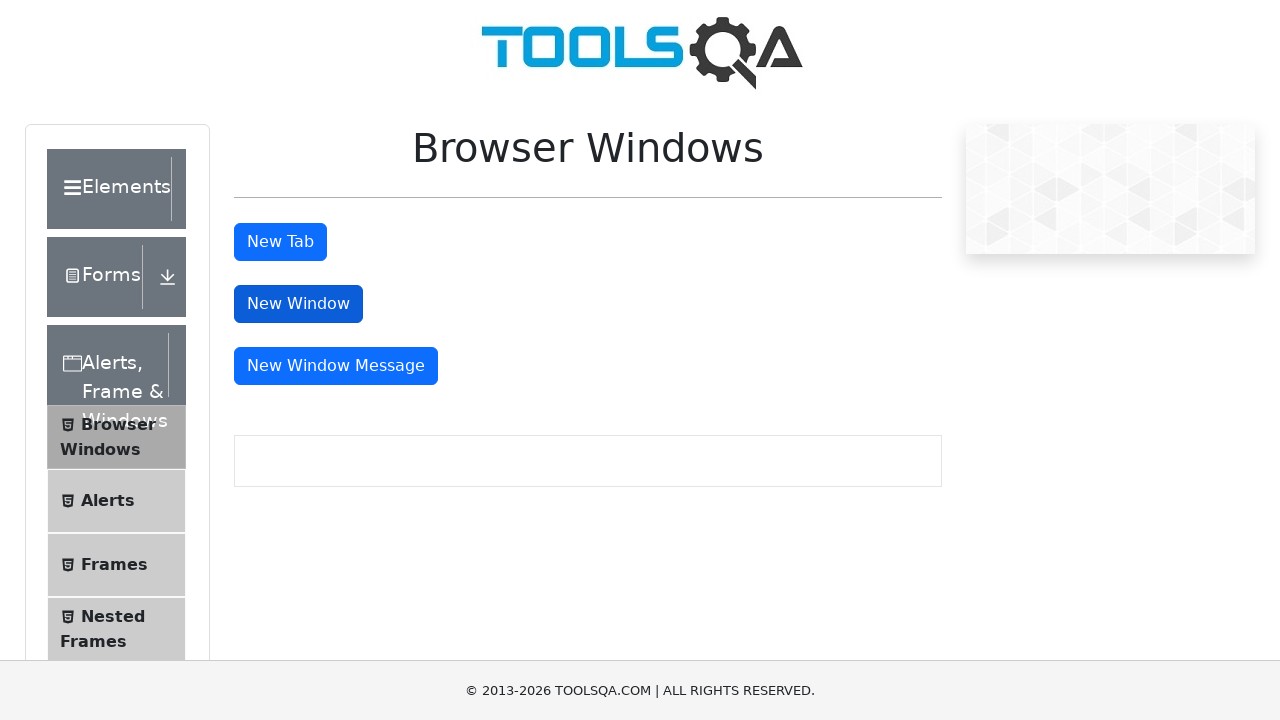

Closed a secondary tab or window
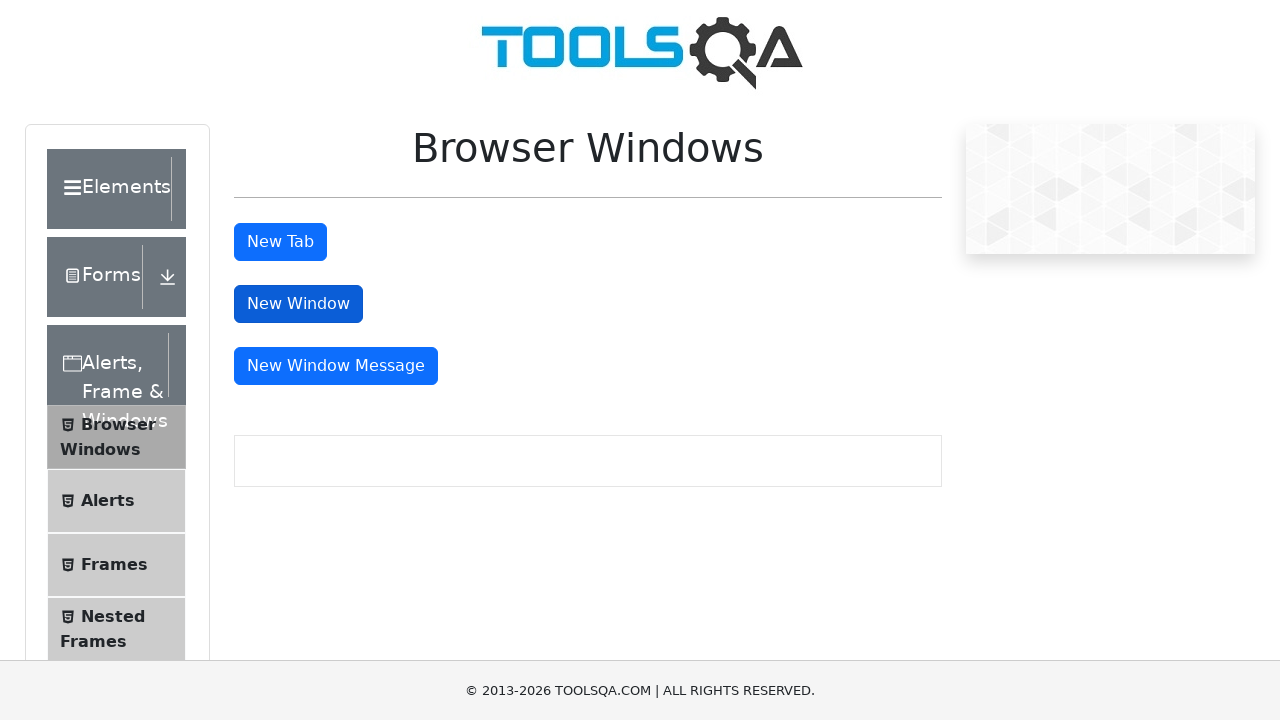

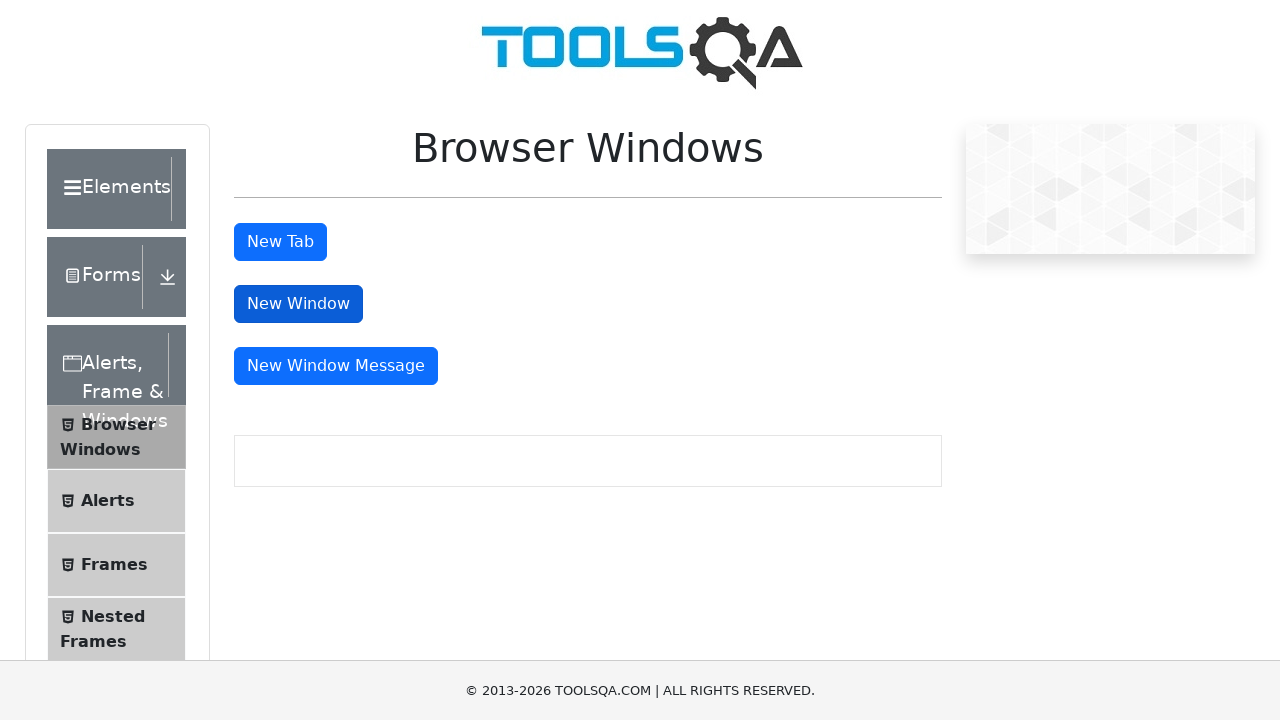